Tests clicking on an element using normalize-space XPath selector to select France option

Starting URL: https://only-testing-blog.blogspot.com/2014/01/textbox.html

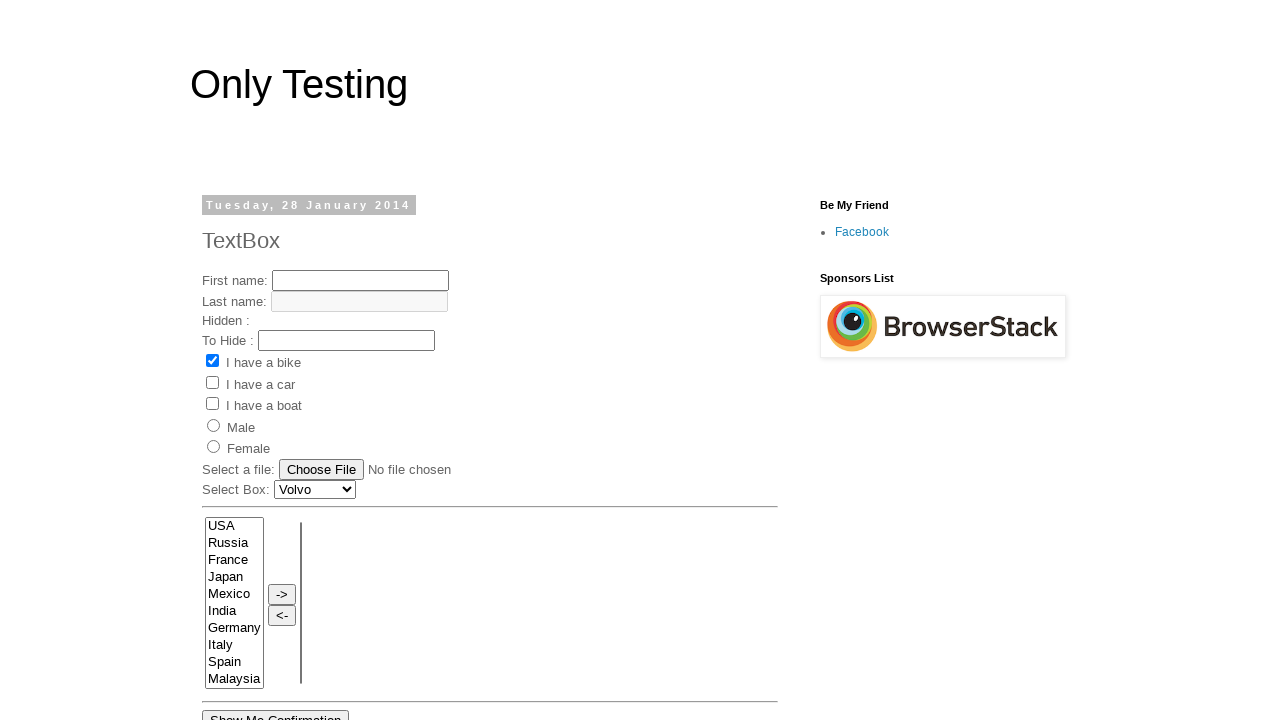

Navigated to textbox test page
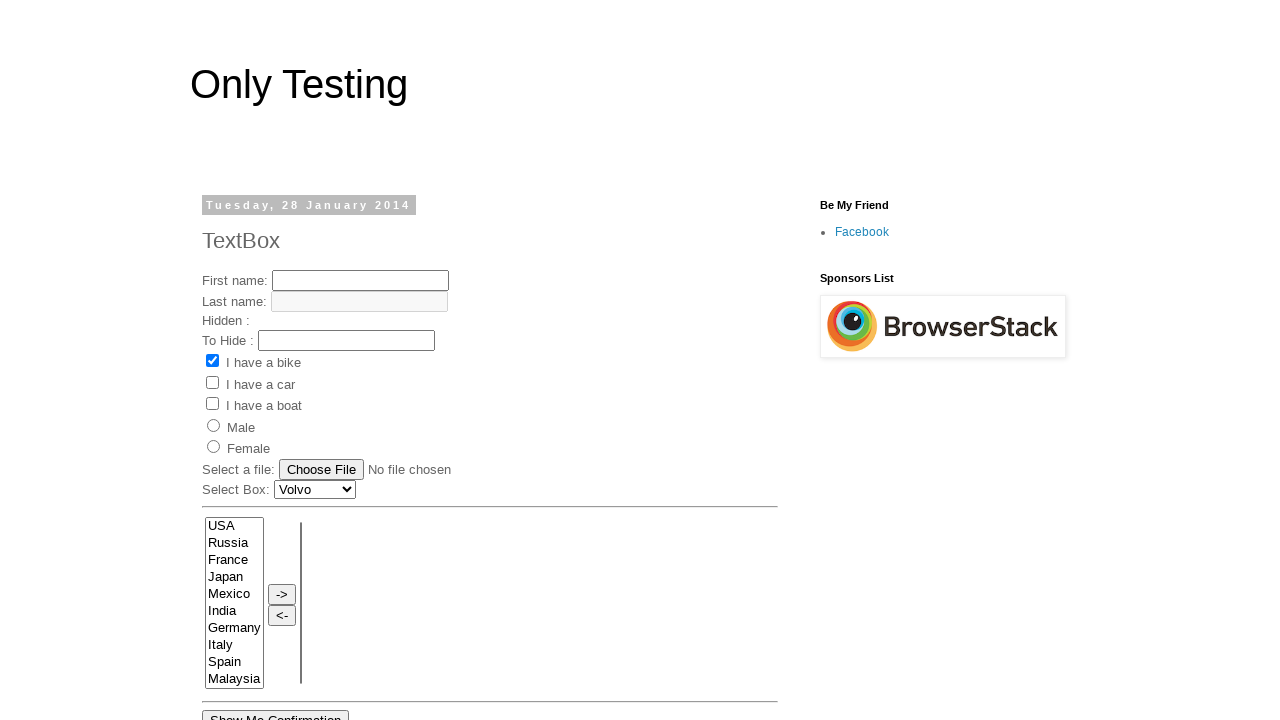

Clicked on France option using normalize-space XPath selector at (640, 360) on xpath=//*[normalize-space(text()='France')]
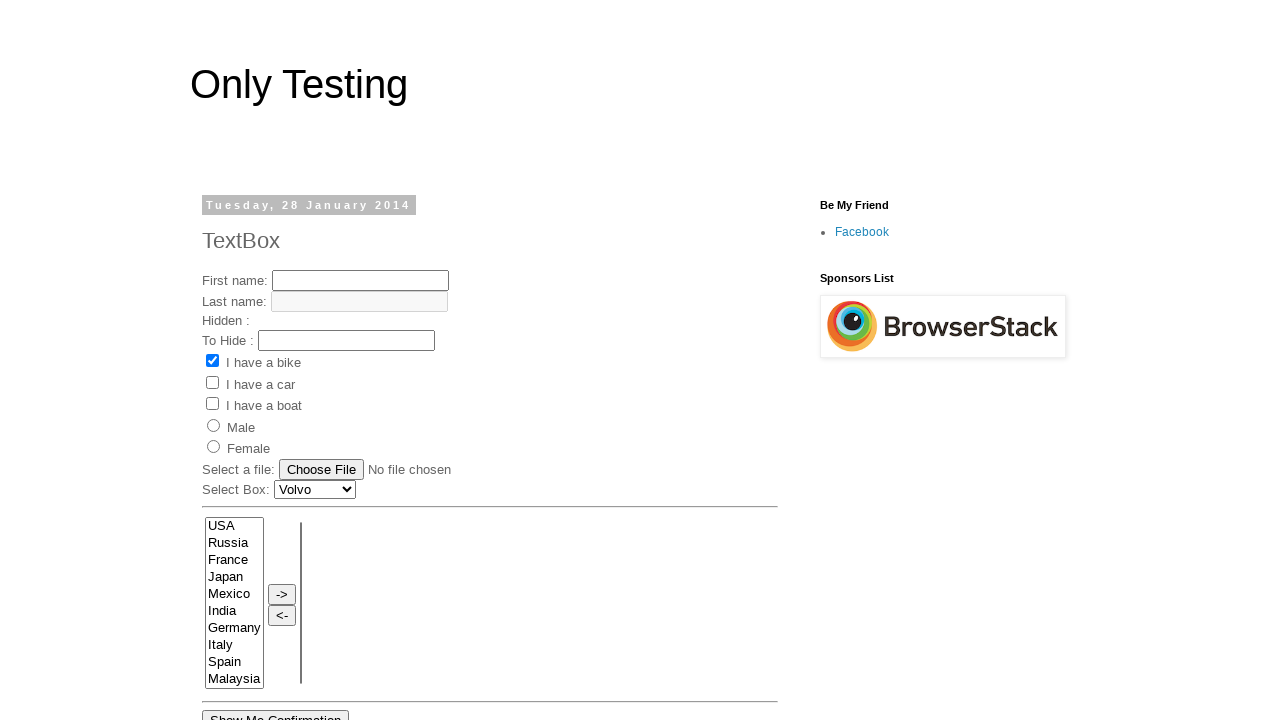

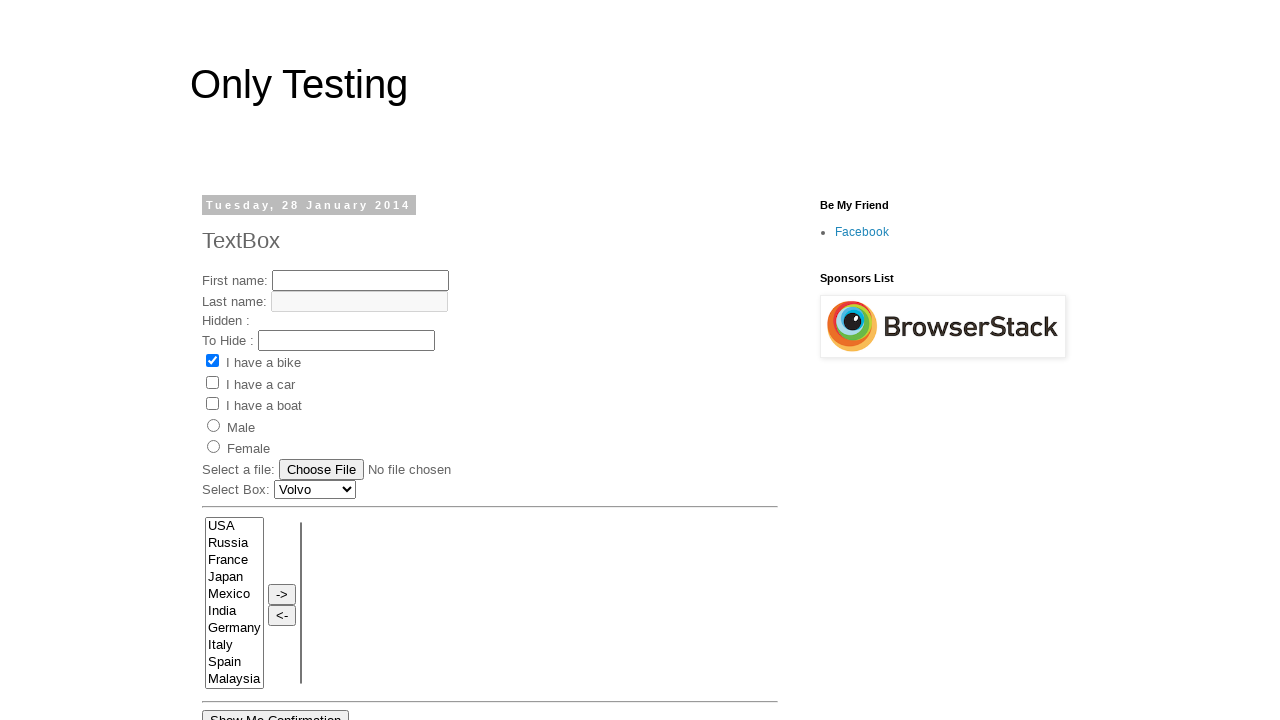